Tests that the currently applied filter link is highlighted with selected class

Starting URL: https://demo.playwright.dev/todomvc

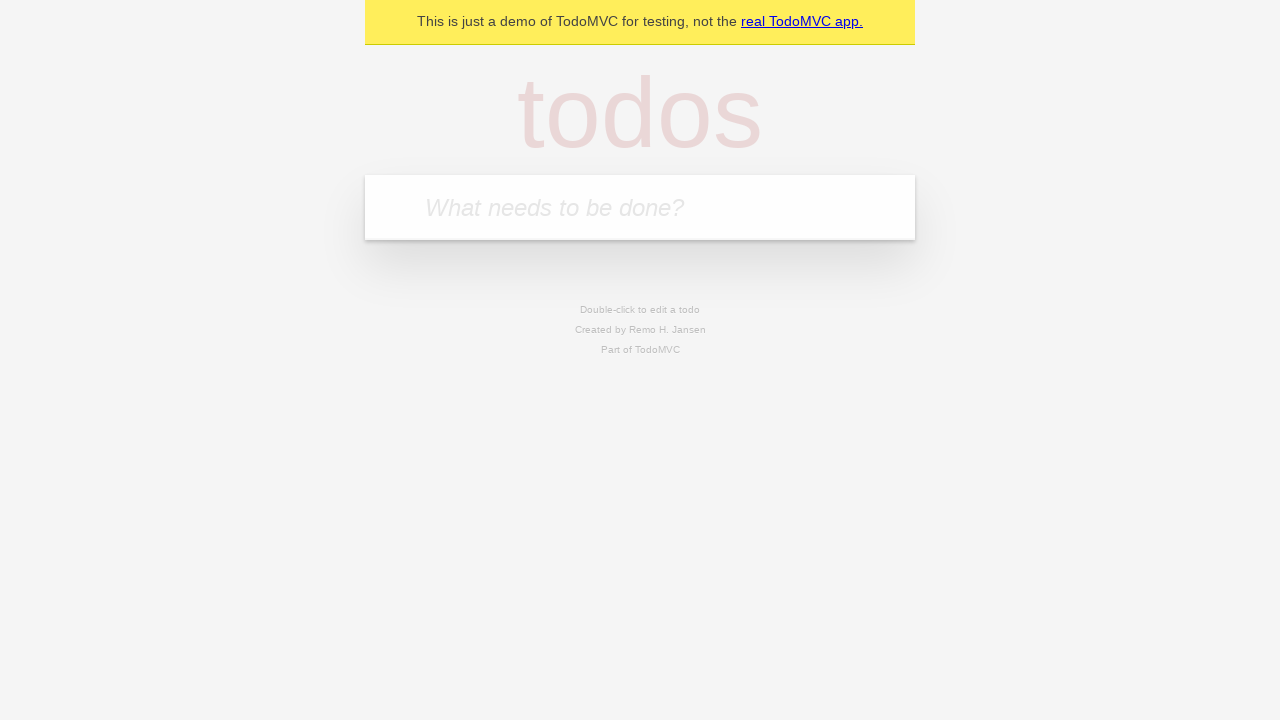

Filled todo input with 'buy some cheese' on internal:attr=[placeholder="What needs to be done?"i]
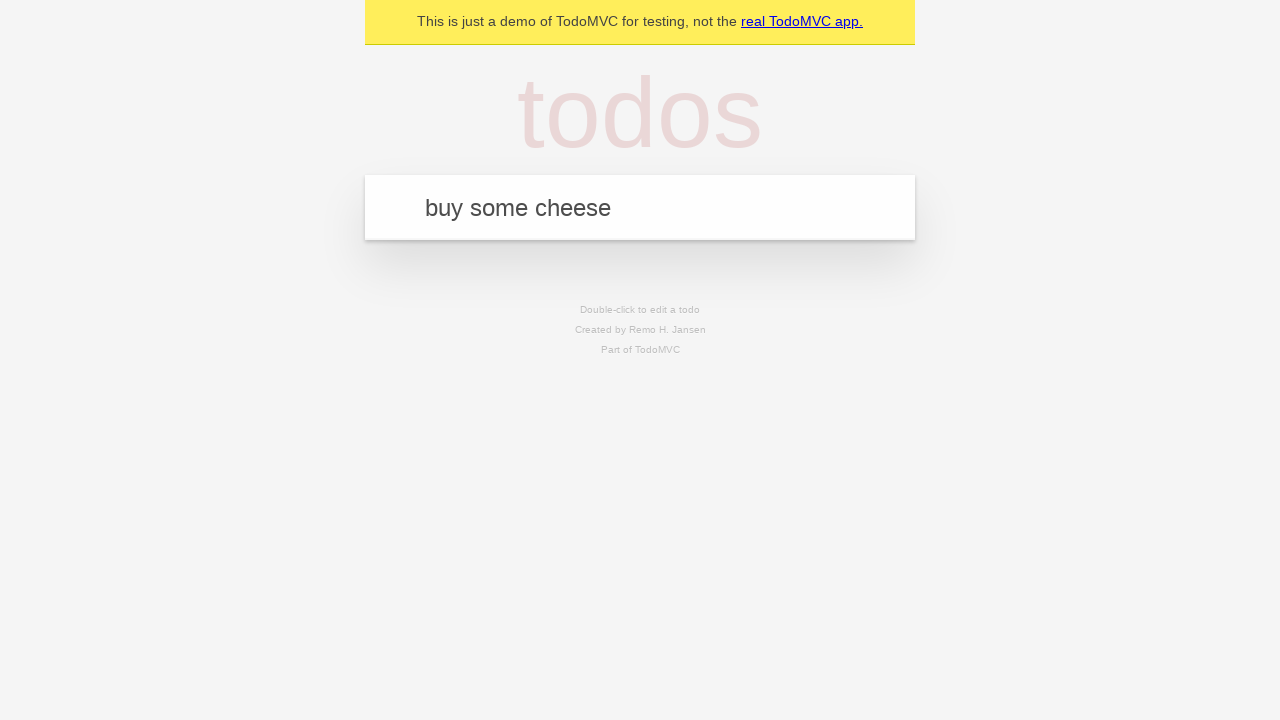

Pressed Enter to create first todo on internal:attr=[placeholder="What needs to be done?"i]
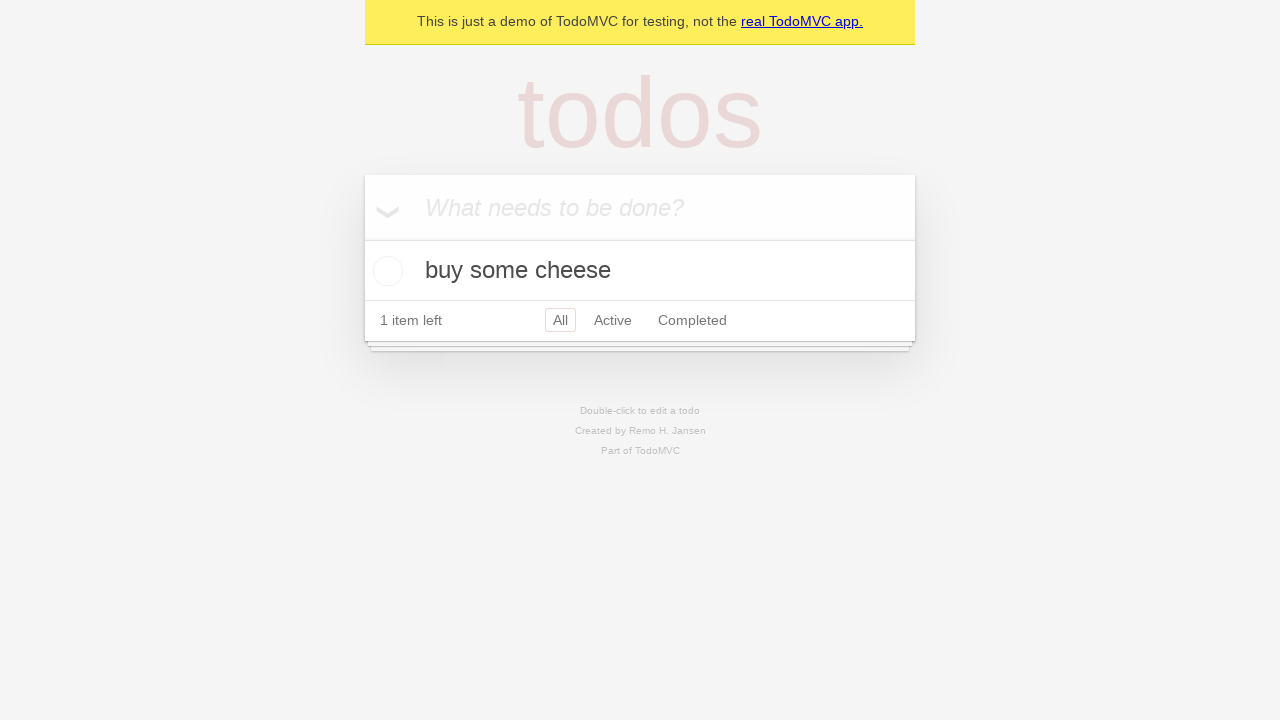

Filled todo input with 'feed the cat' on internal:attr=[placeholder="What needs to be done?"i]
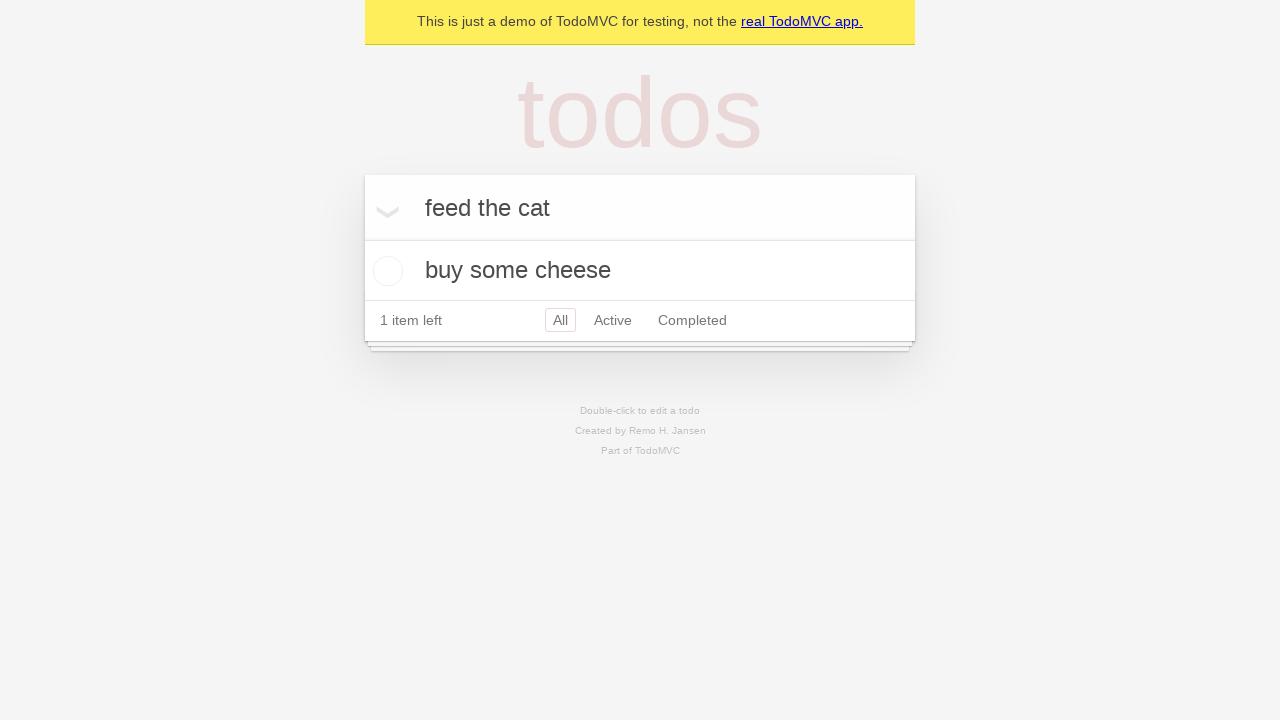

Pressed Enter to create second todo on internal:attr=[placeholder="What needs to be done?"i]
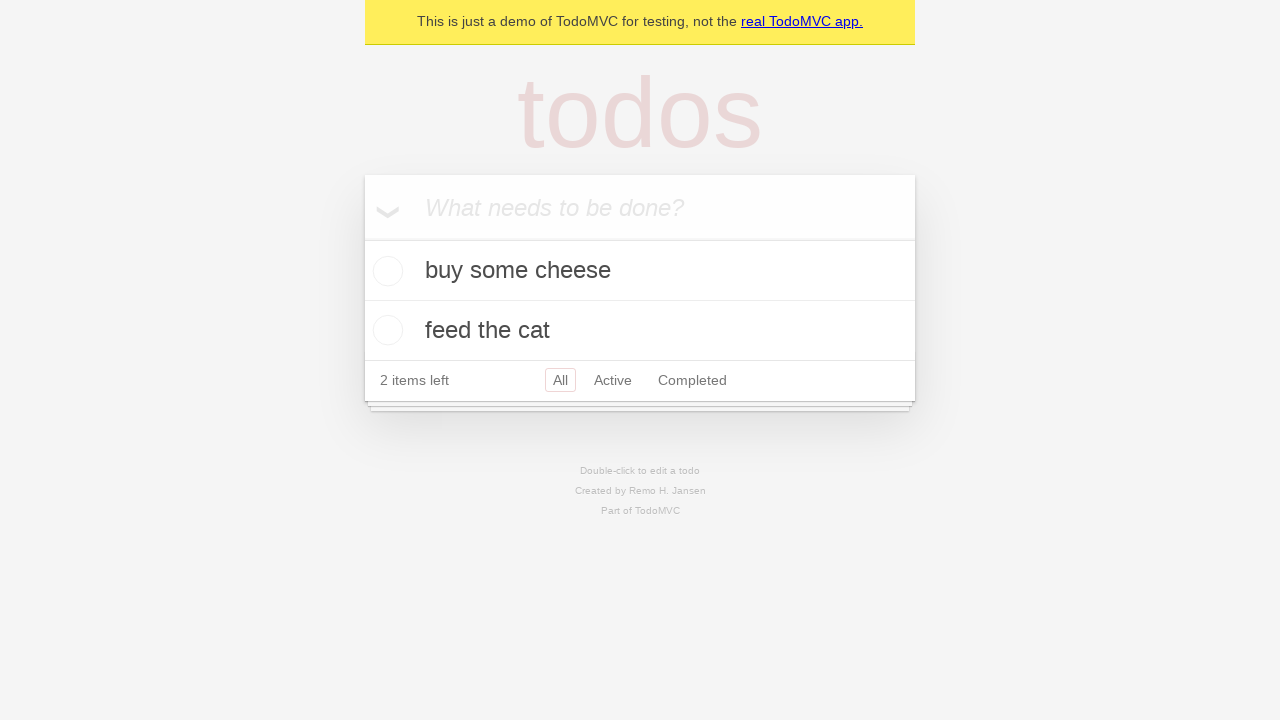

Filled todo input with 'book a doctors appointment' on internal:attr=[placeholder="What needs to be done?"i]
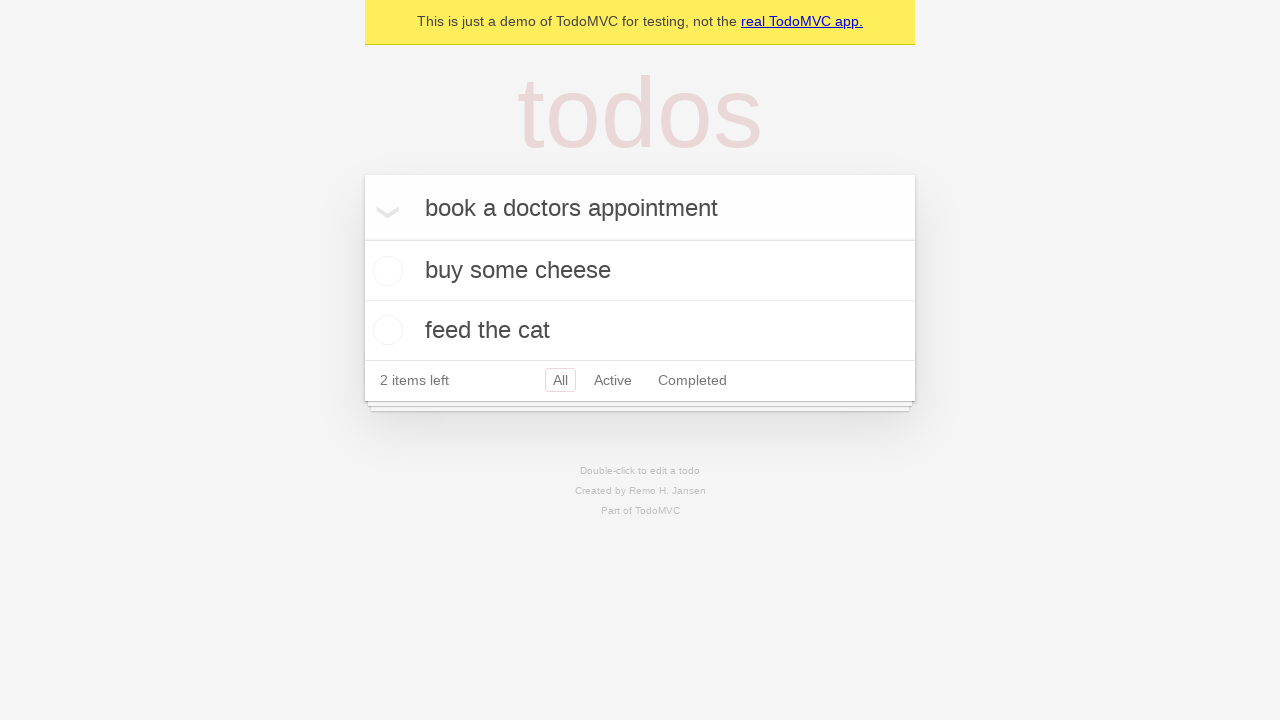

Pressed Enter to create third todo on internal:attr=[placeholder="What needs to be done?"i]
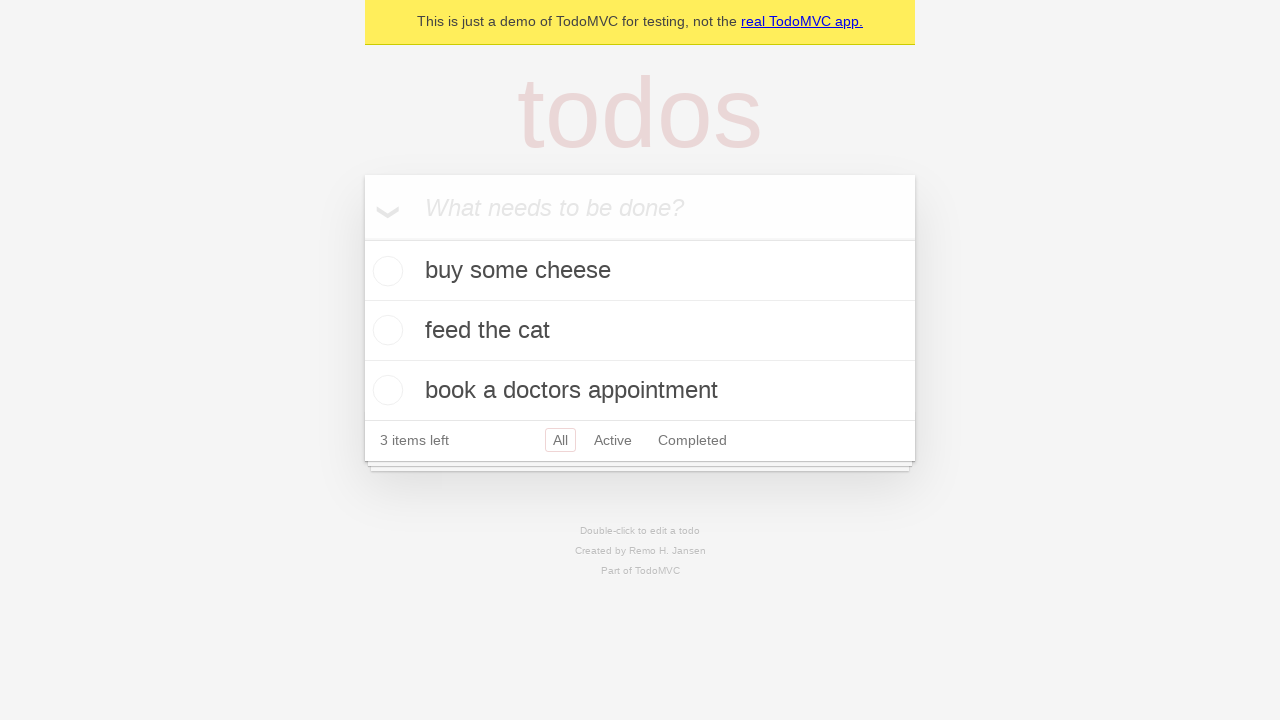

Waited for all three todos to load in the DOM
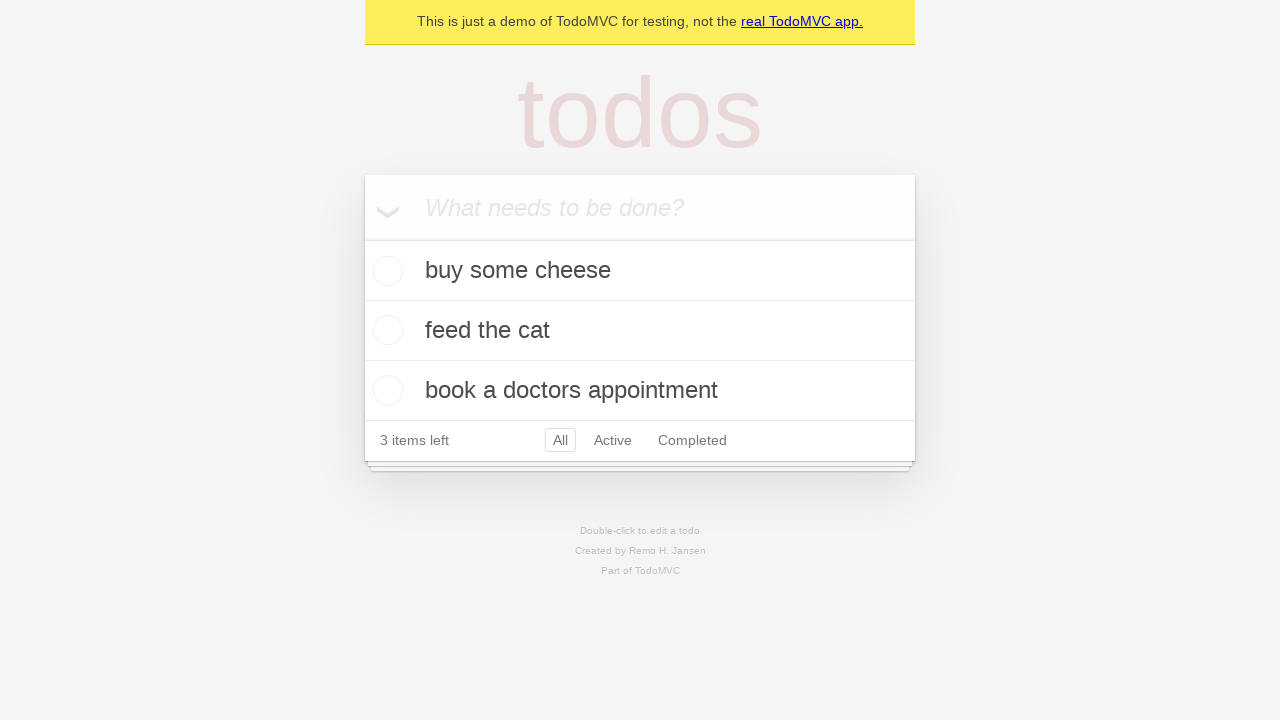

Created locators for Active and Completed filter links
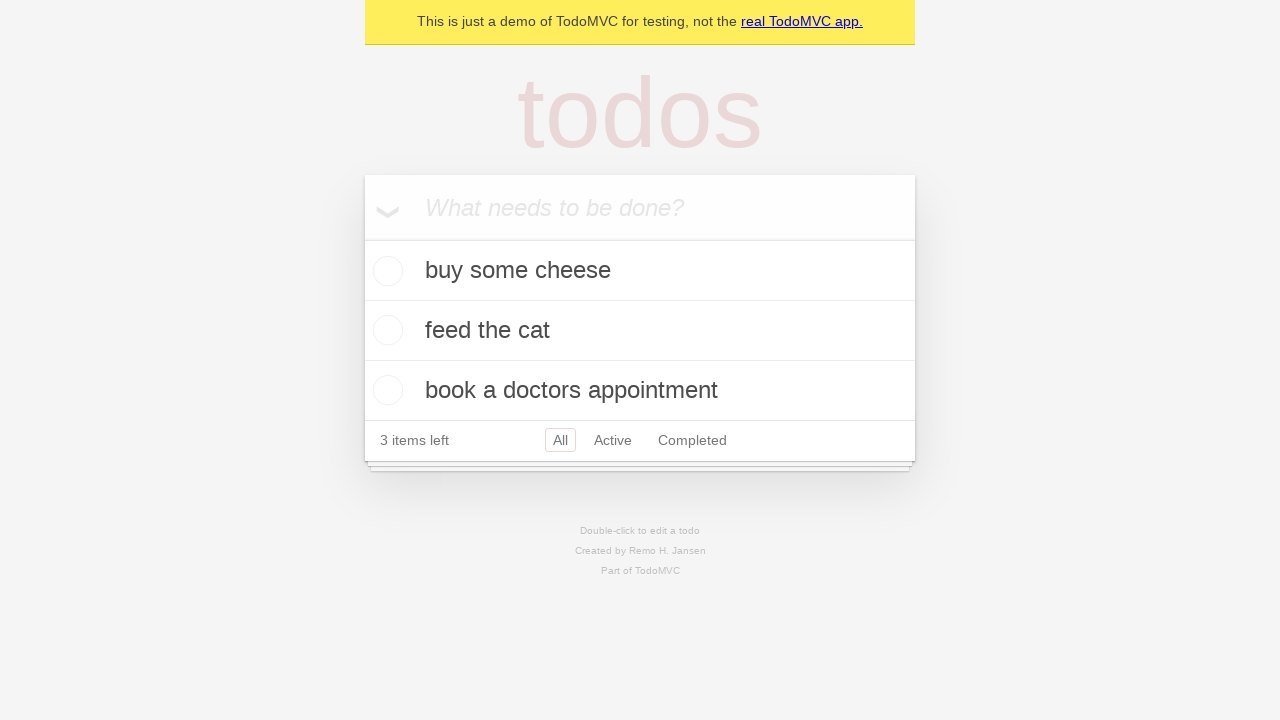

Clicked Active filter link at (613, 440) on internal:role=link[name="Active"i]
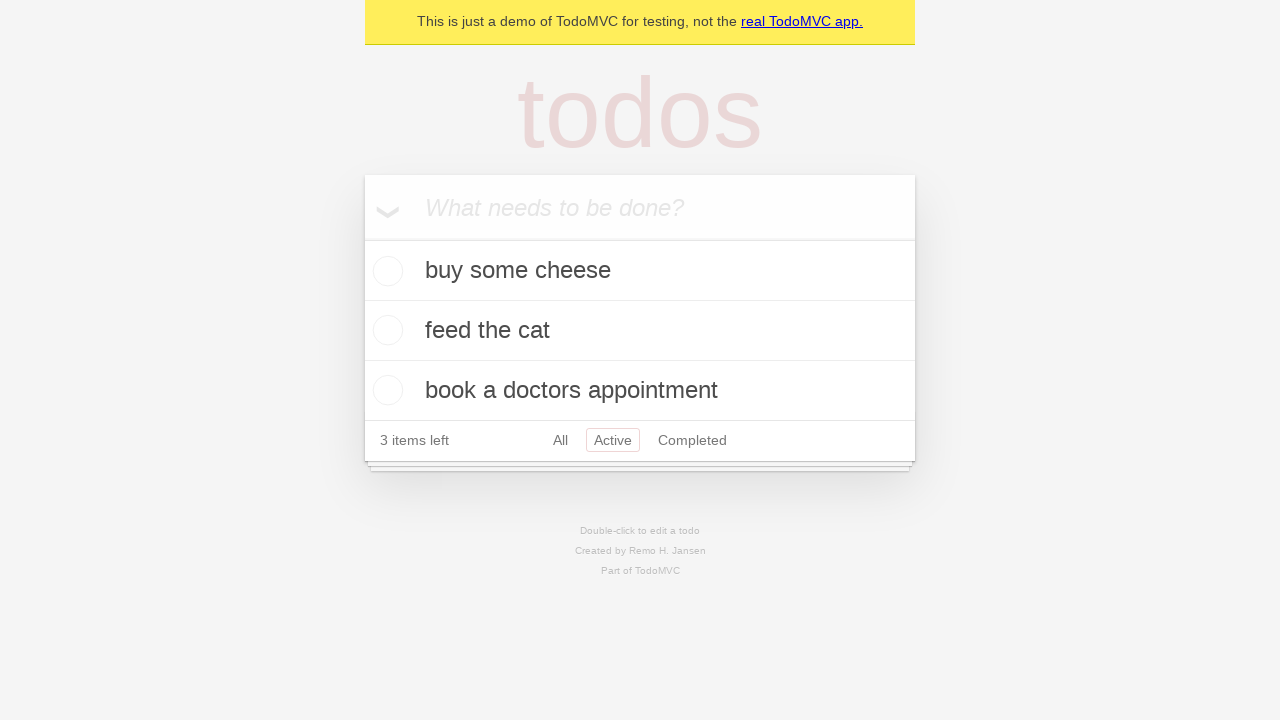

Clicked Completed filter link to verify it is highlighted as currently applied filter at (692, 440) on internal:role=link[name="Completed"i]
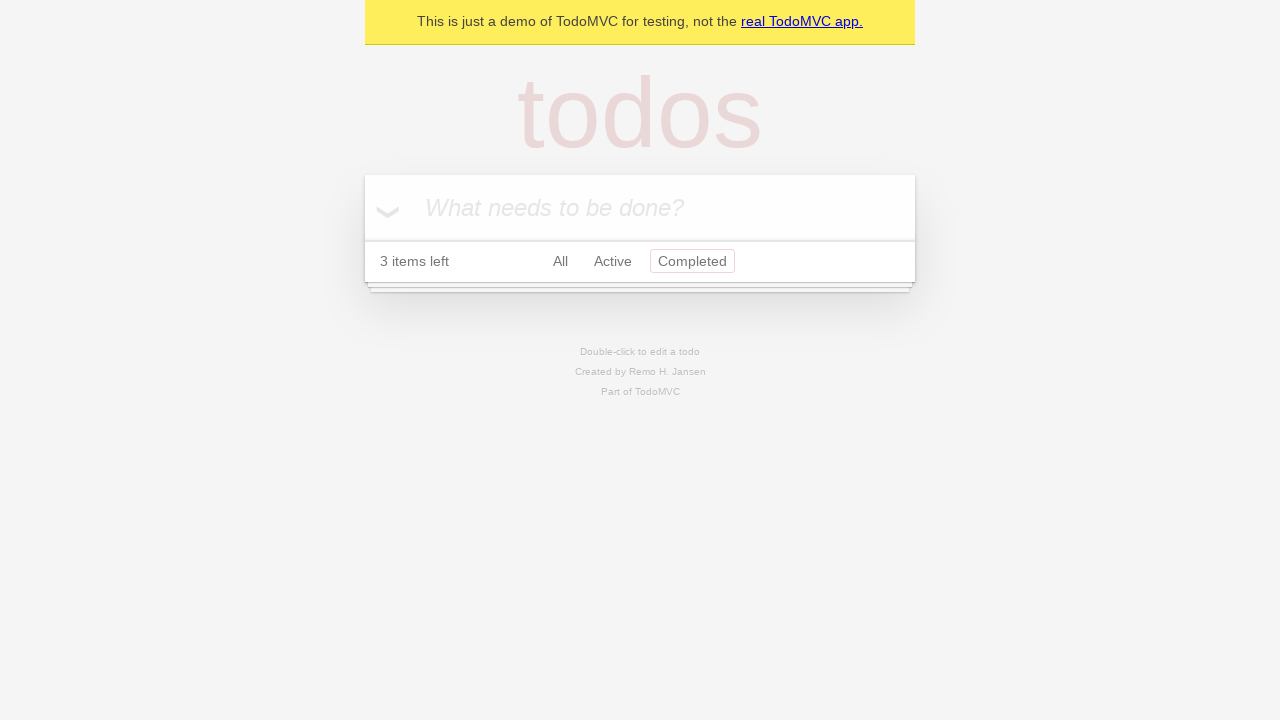

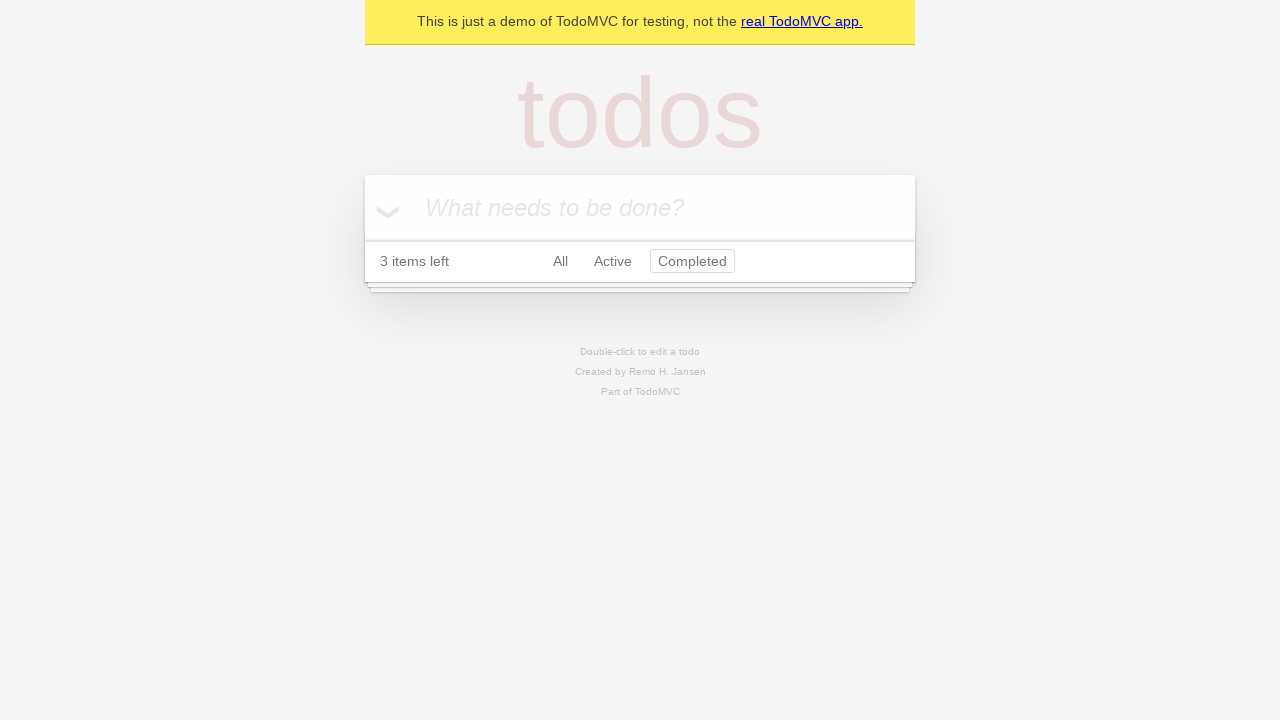